Tests pressing the tab key without targeting a specific element and verifies the result text displays the correct key pressed

Starting URL: http://the-internet.herokuapp.com/key_presses

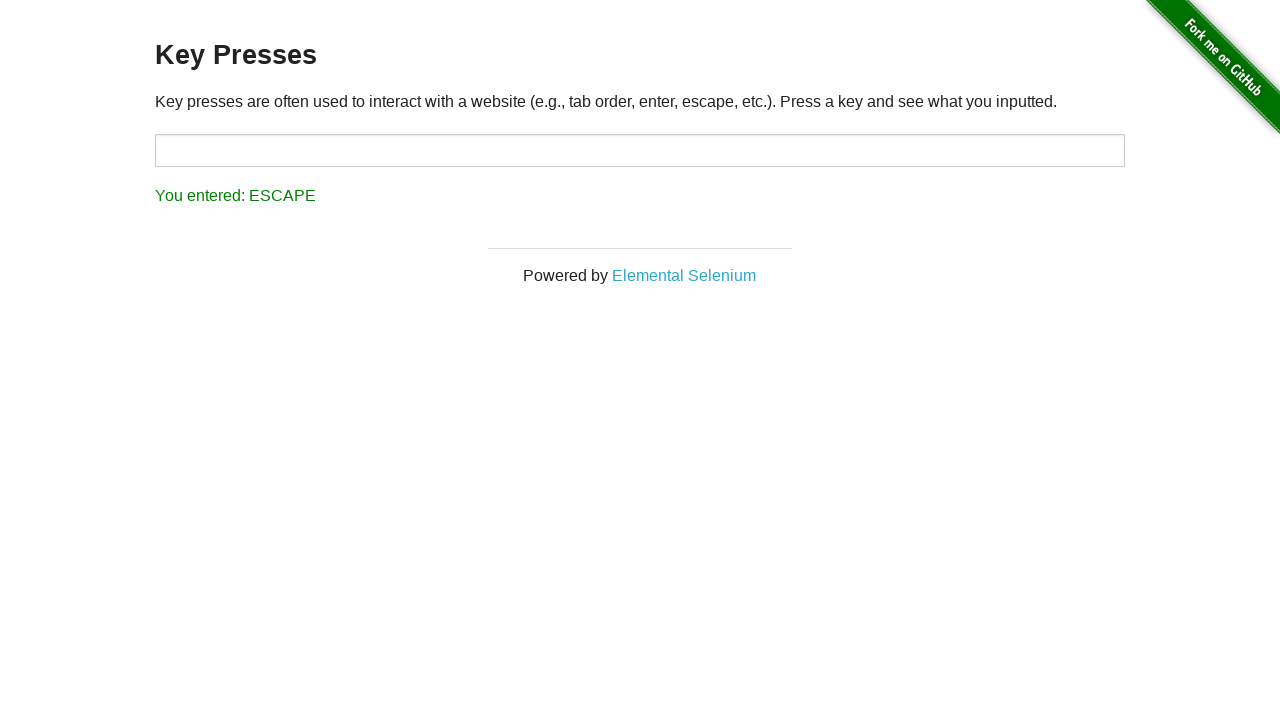

Pressed Tab key without targeting a specific element
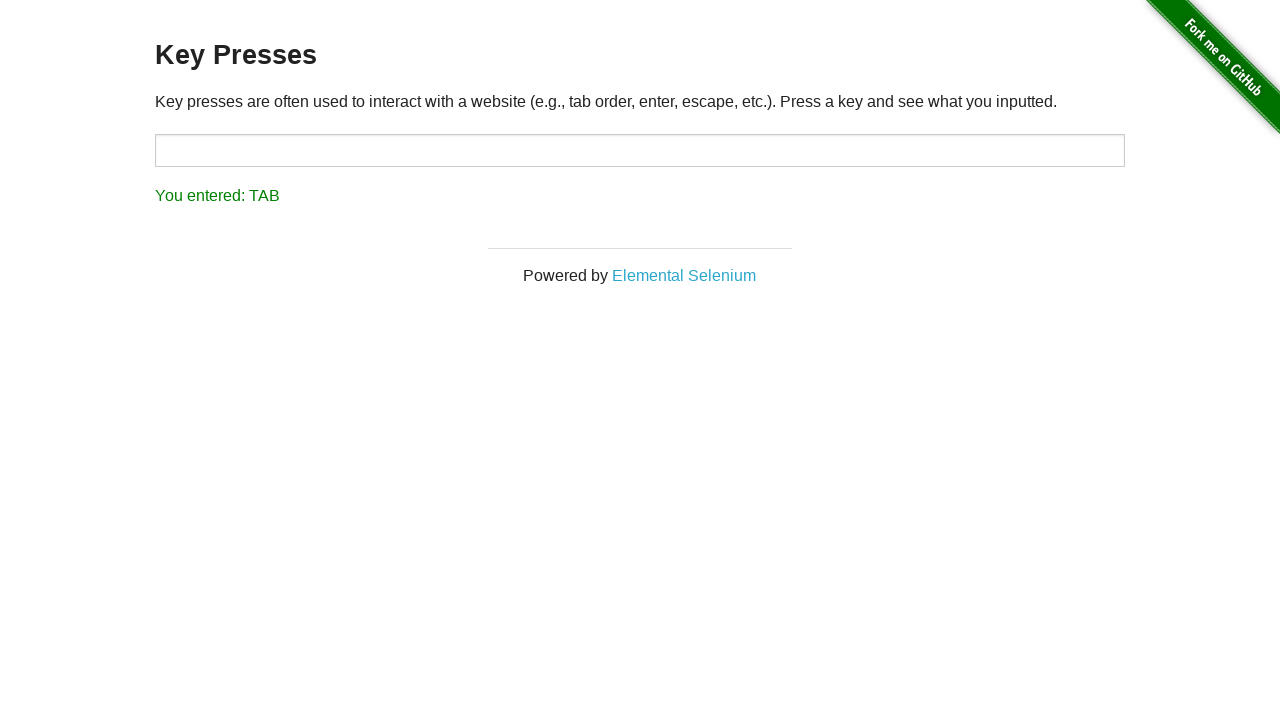

Waited for result element to appear
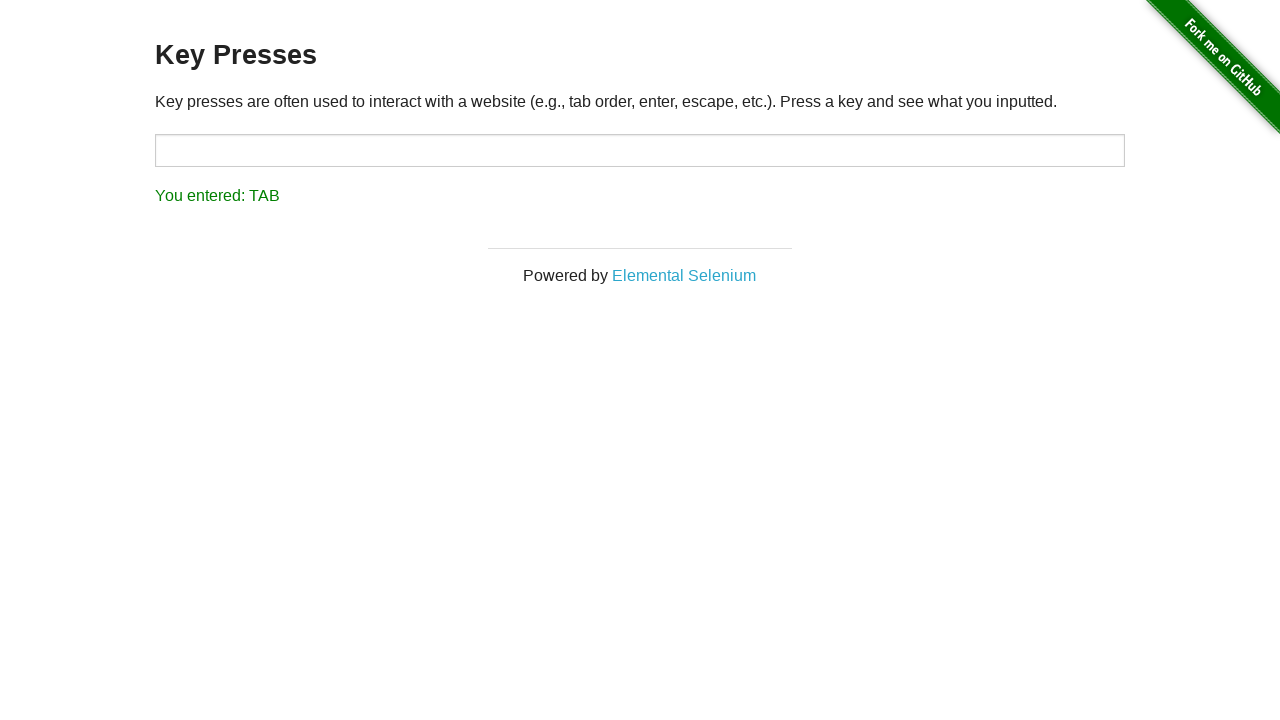

Retrieved text content from result element
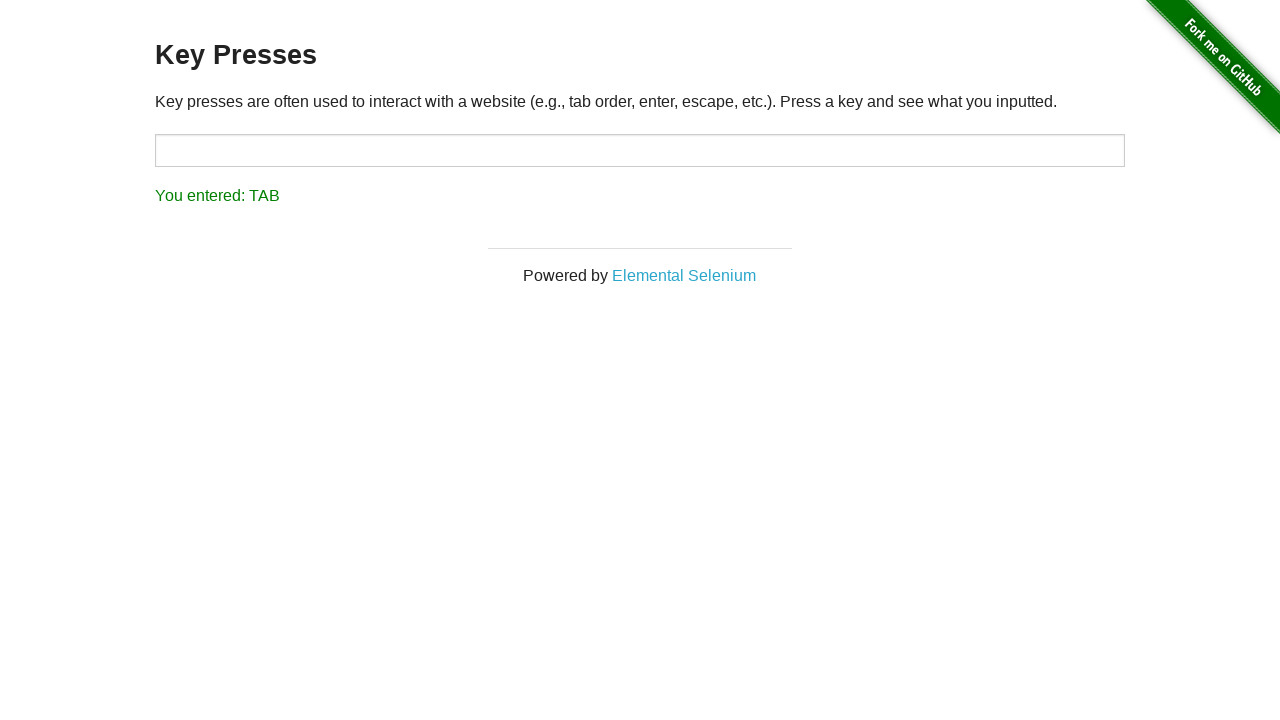

Verified result text displays 'You entered: TAB' confirming Tab key was pressed
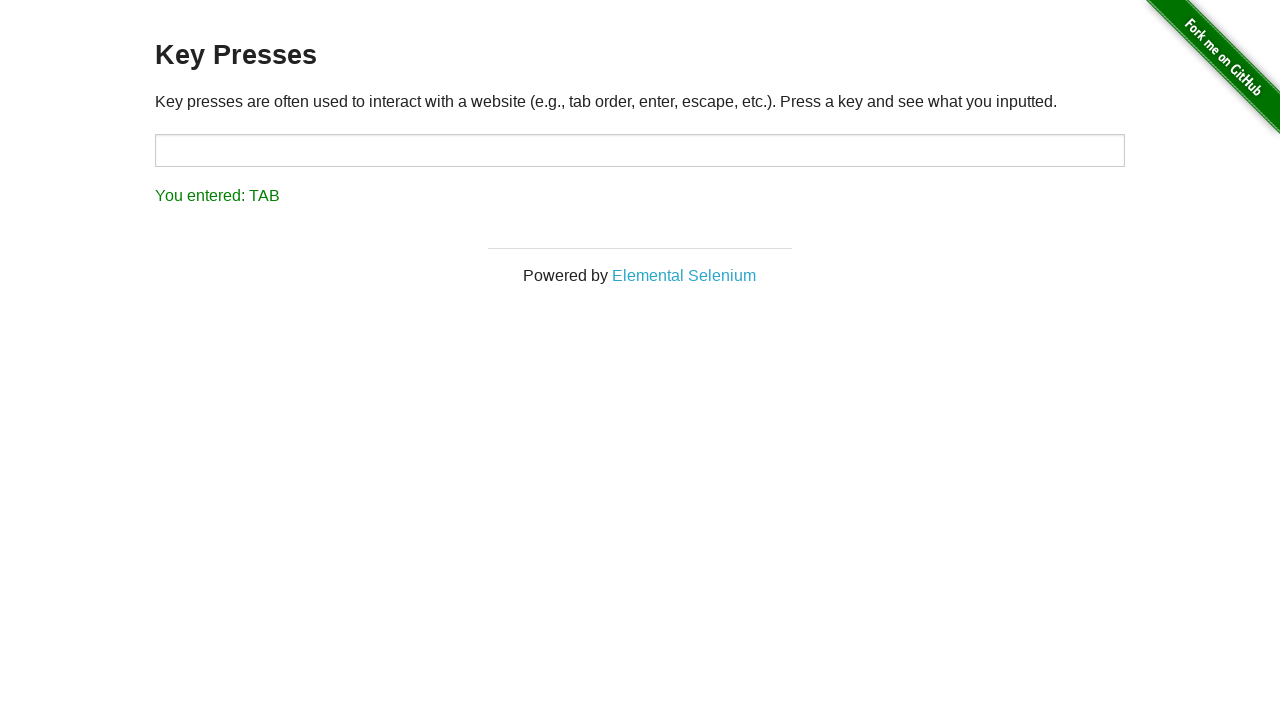

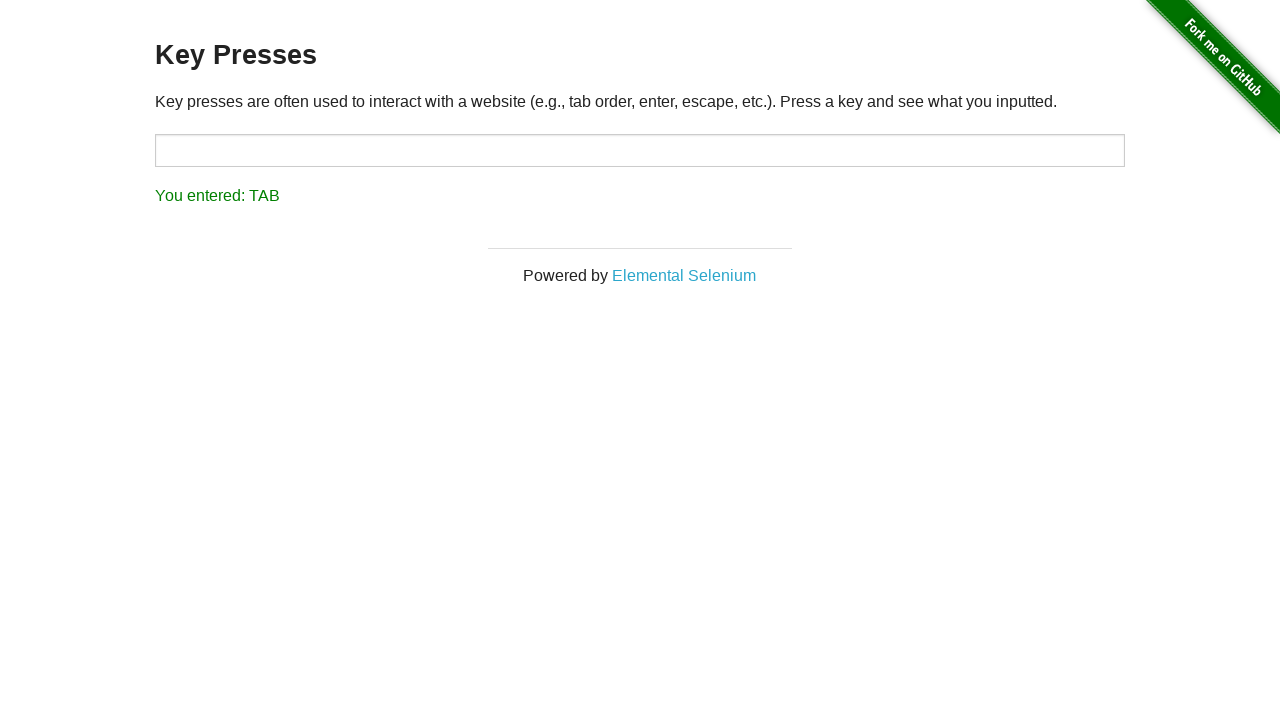